Tests page scrolling by scrolling to a name field and entering text

Starting URL: https://formy-project.herokuapp.com/scroll

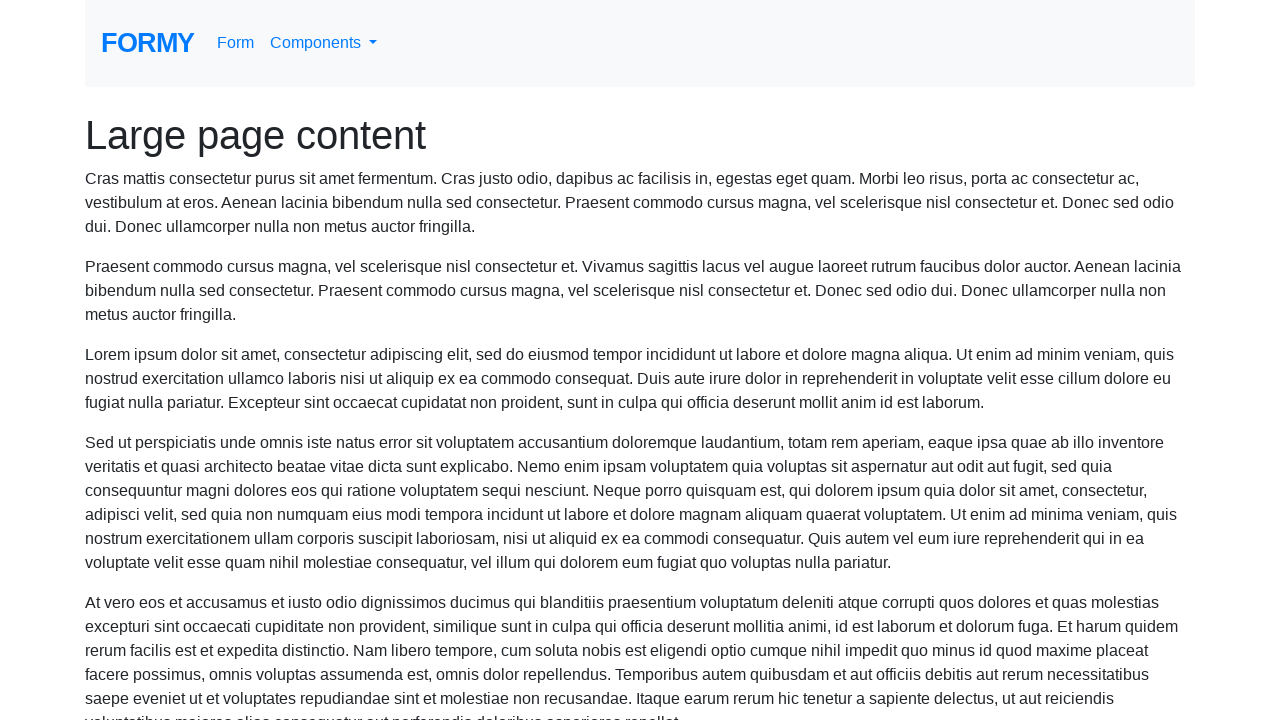

Scrolled to name field
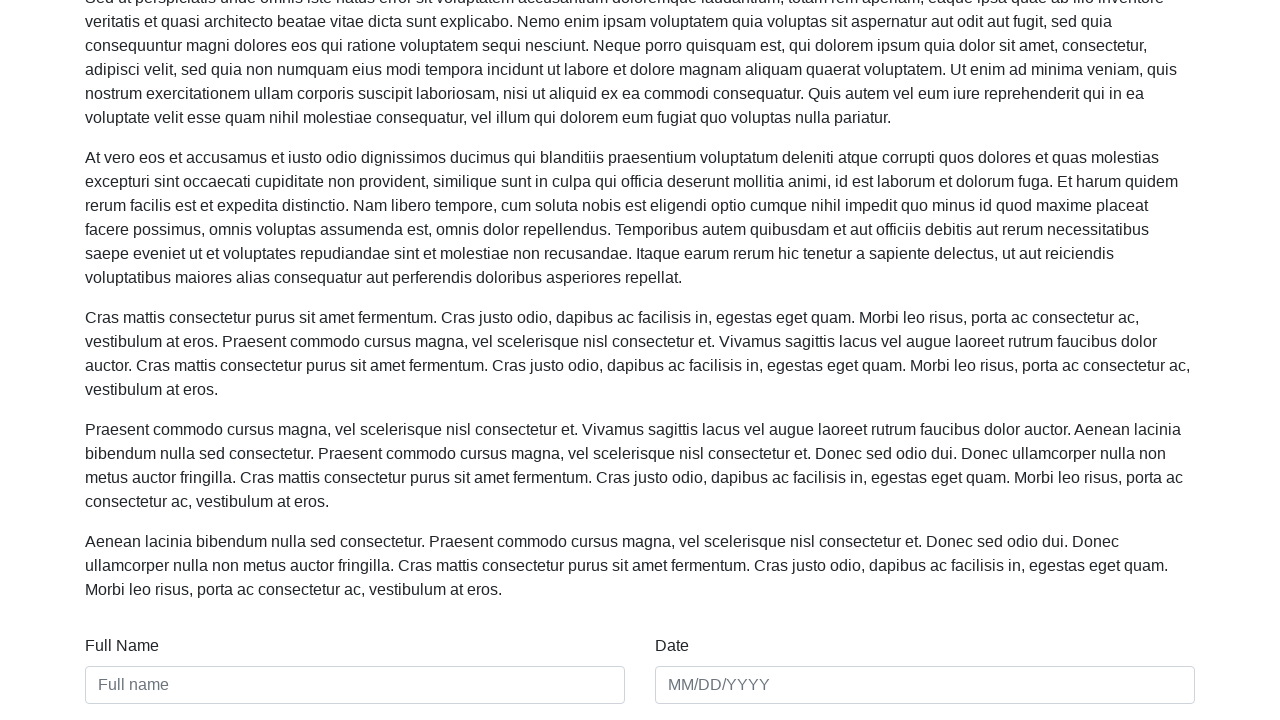

Filled name field with 'Richa' on #name
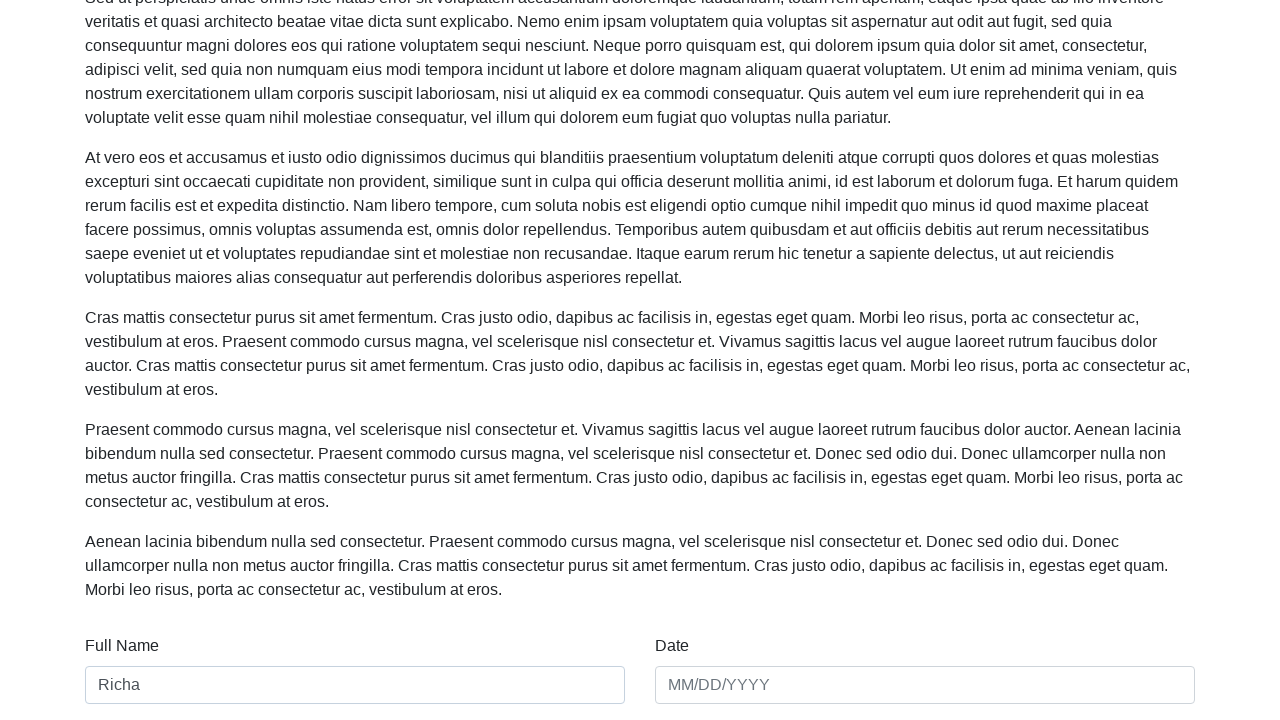

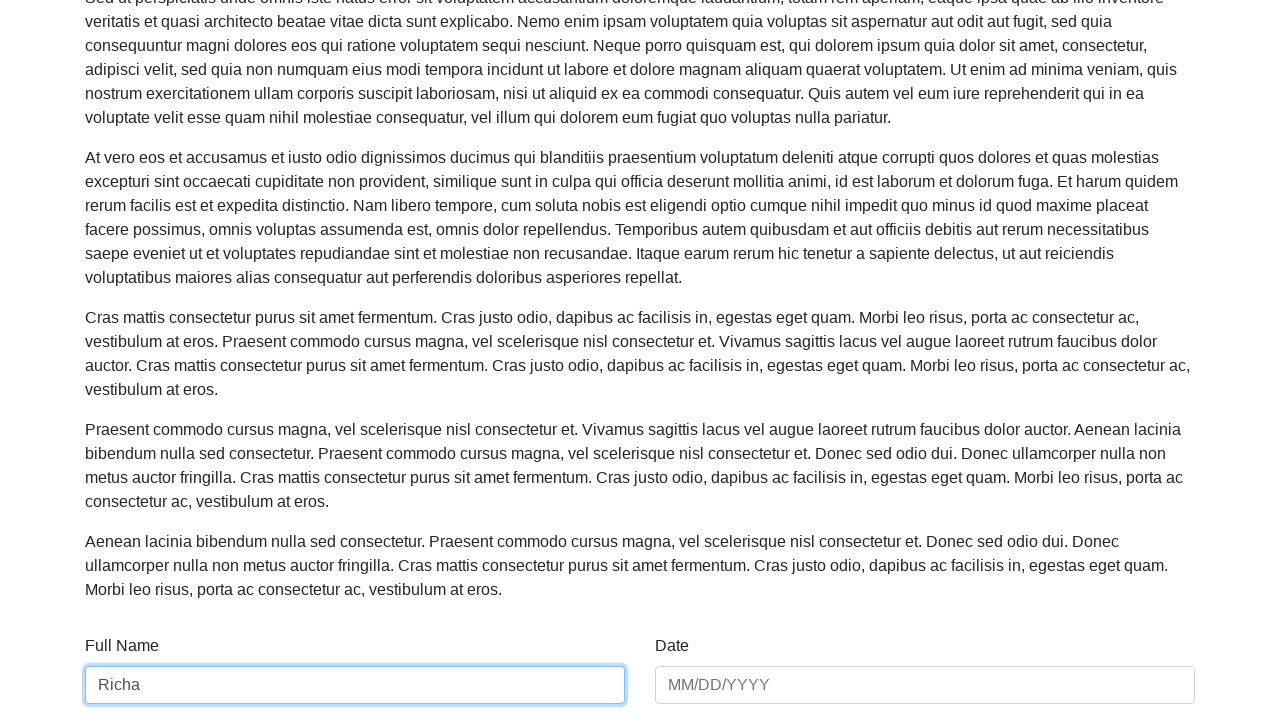